Navigates to The Internet test site, sets the viewport to mobile dimensions (375x812), and verifies the page loads by checking the title

Starting URL: https://the-internet.herokuapp.com

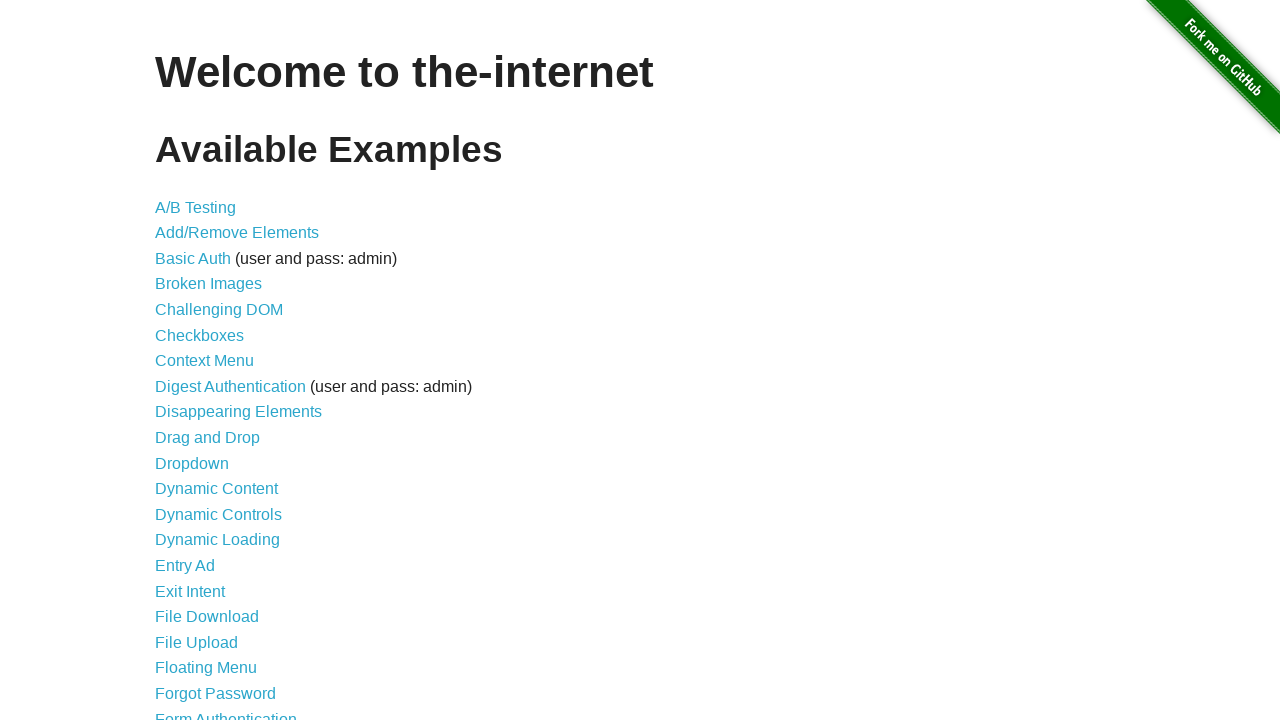

Navigated to The Internet test site
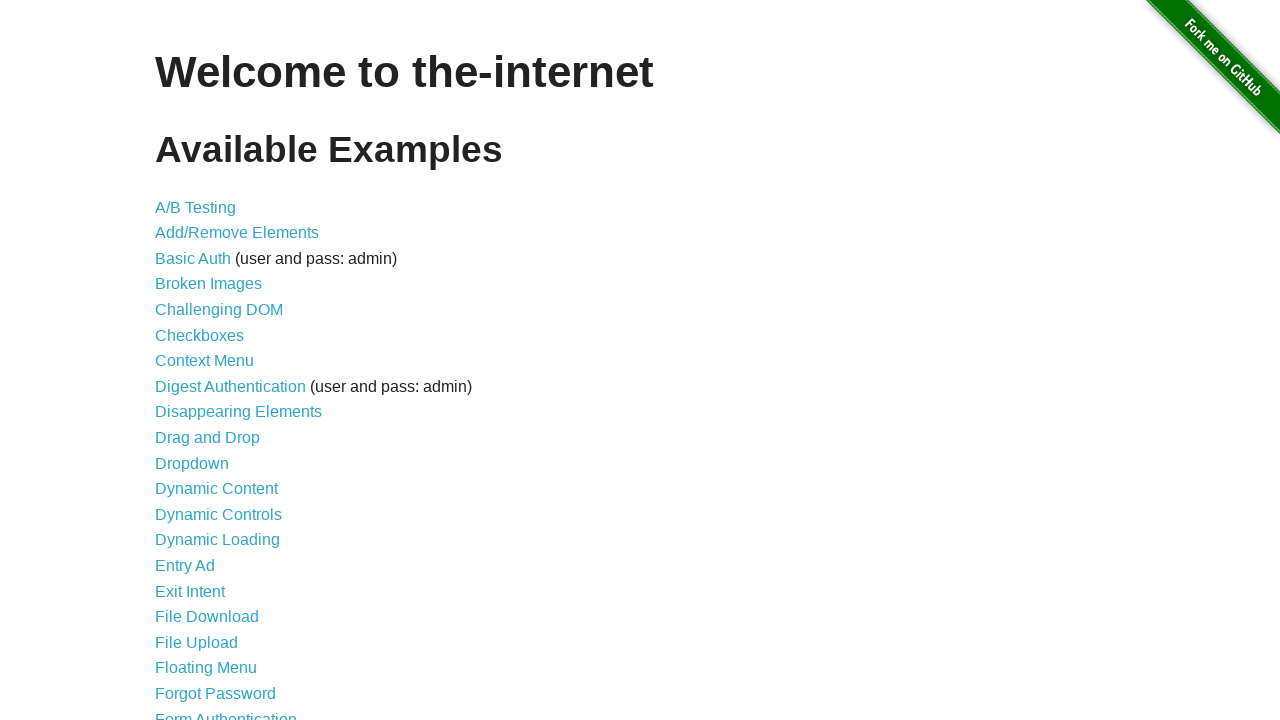

Set viewport to mobile dimensions (375x812)
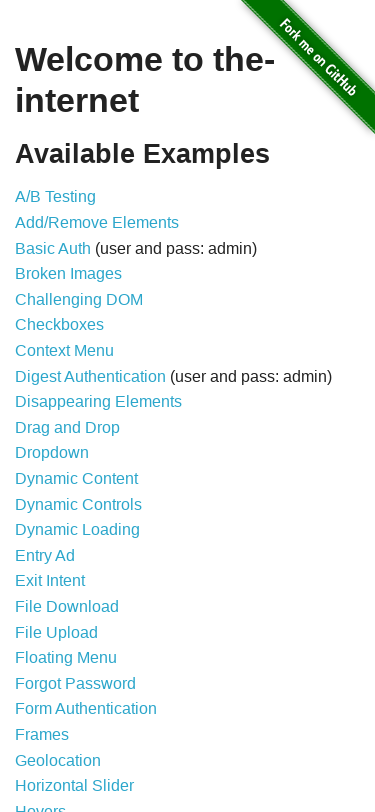

Retrieved page title: The Internet
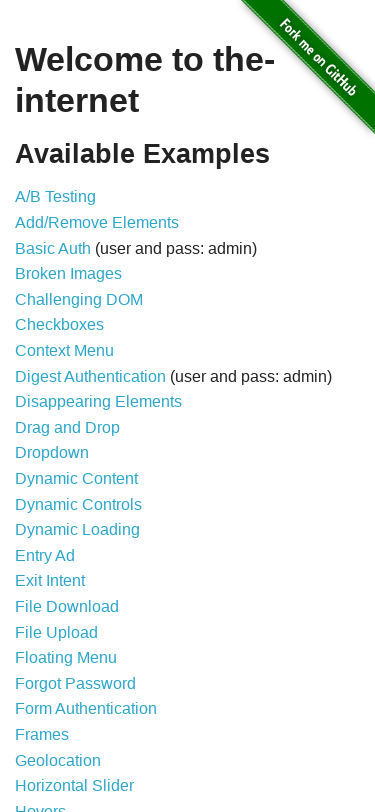

H1 element loaded and visible
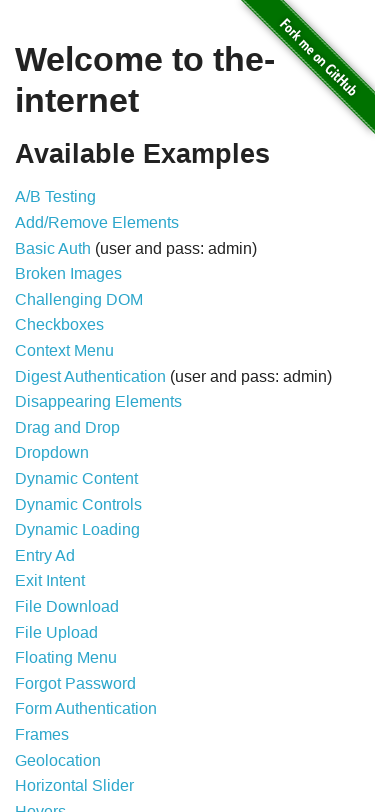

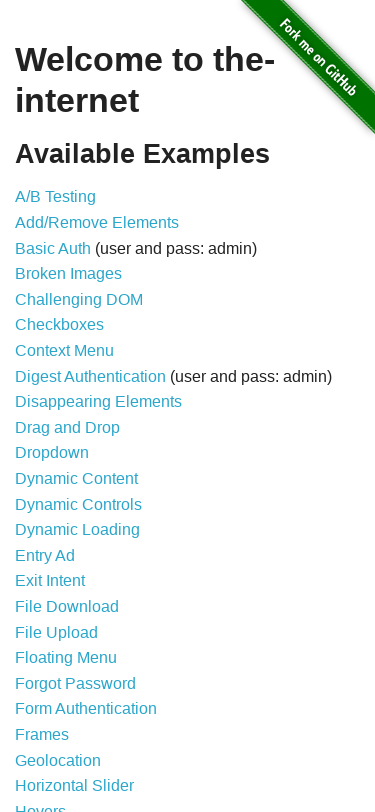